Tests horizontal slider by navigating to the page and setting the slider to a specific value

Starting URL: https://the-internet.herokuapp.com

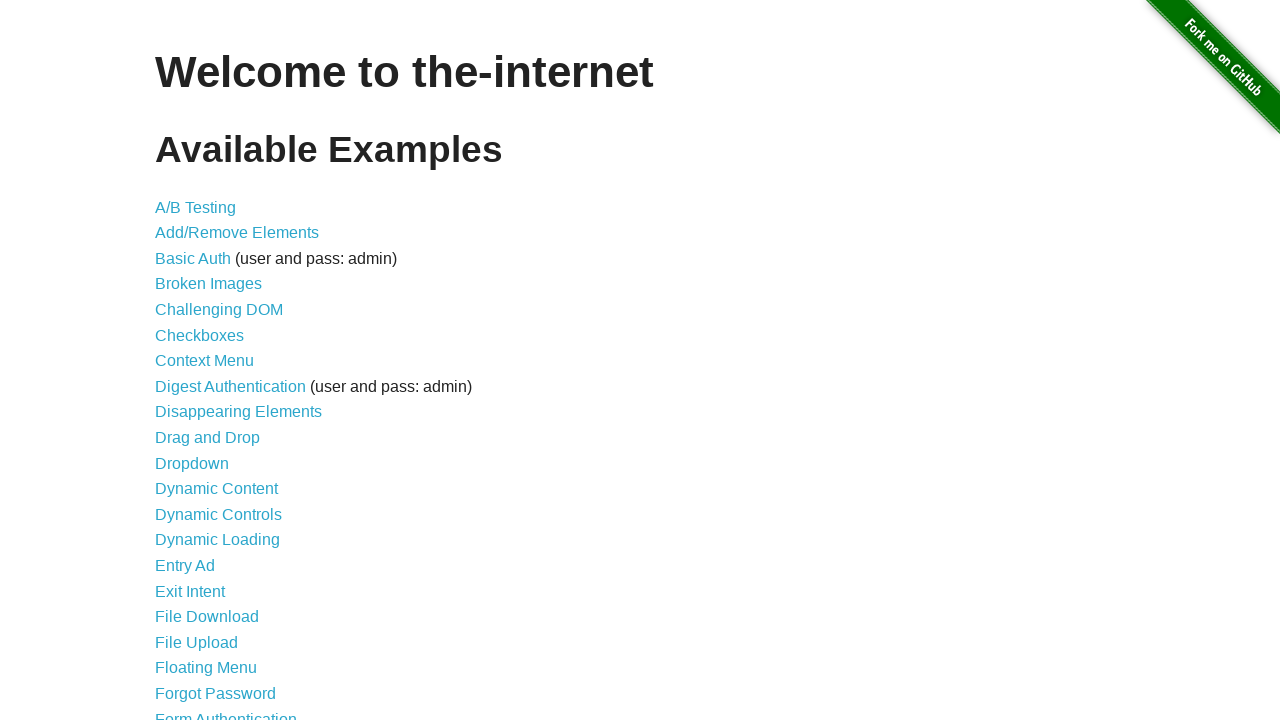

Clicked on Horizontal Slider link at (214, 361) on internal:role=link[name="Horizontal Slider"i]
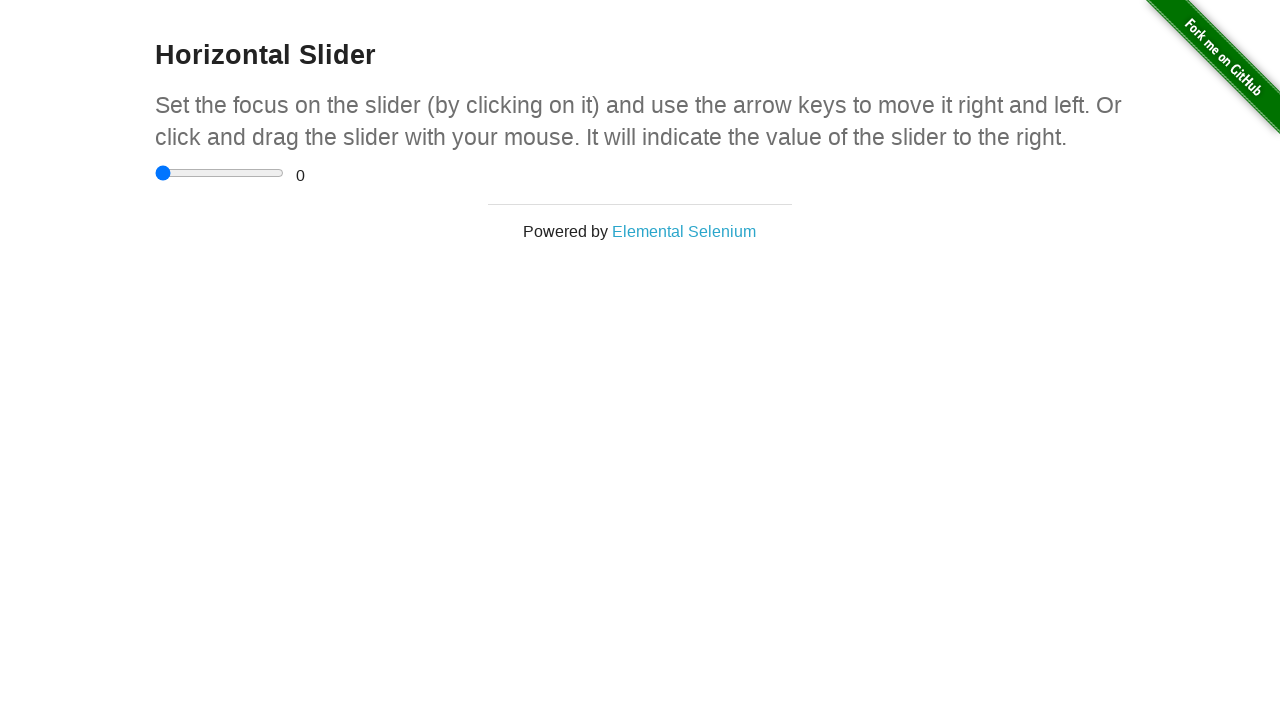

Horizontal slider element is now visible
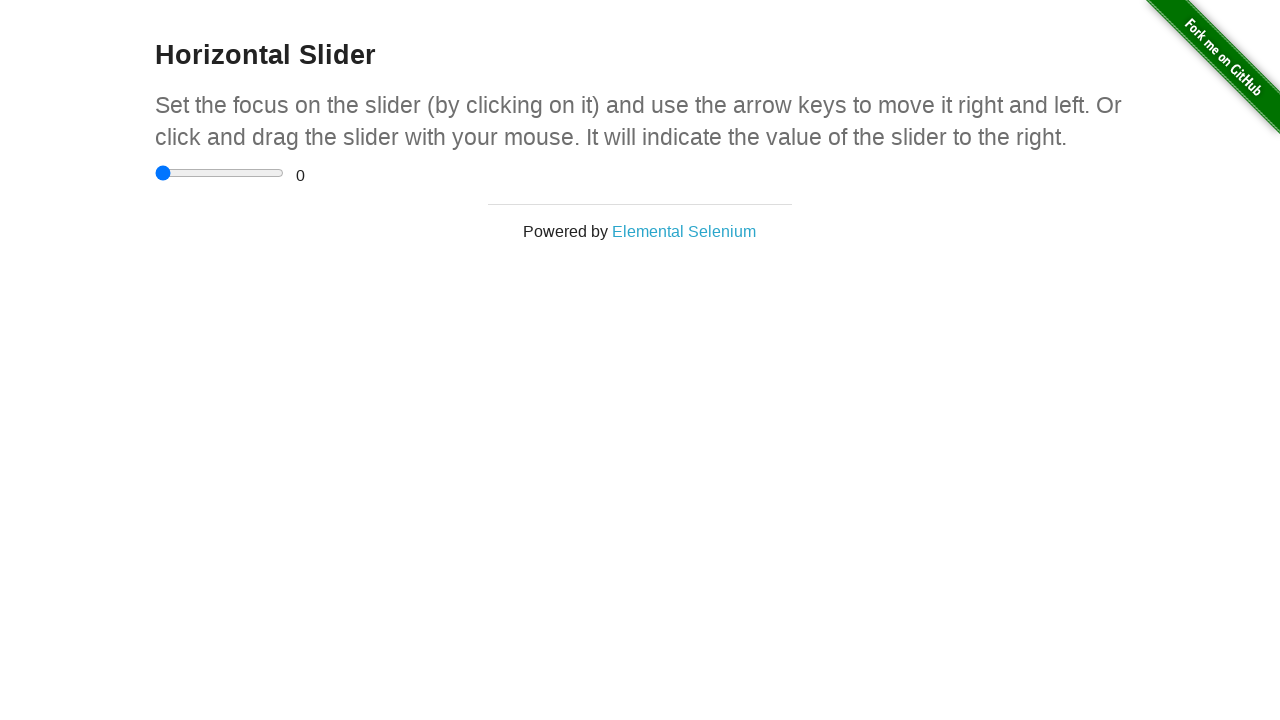

Set horizontal slider value to 3.5 on input[type='range']
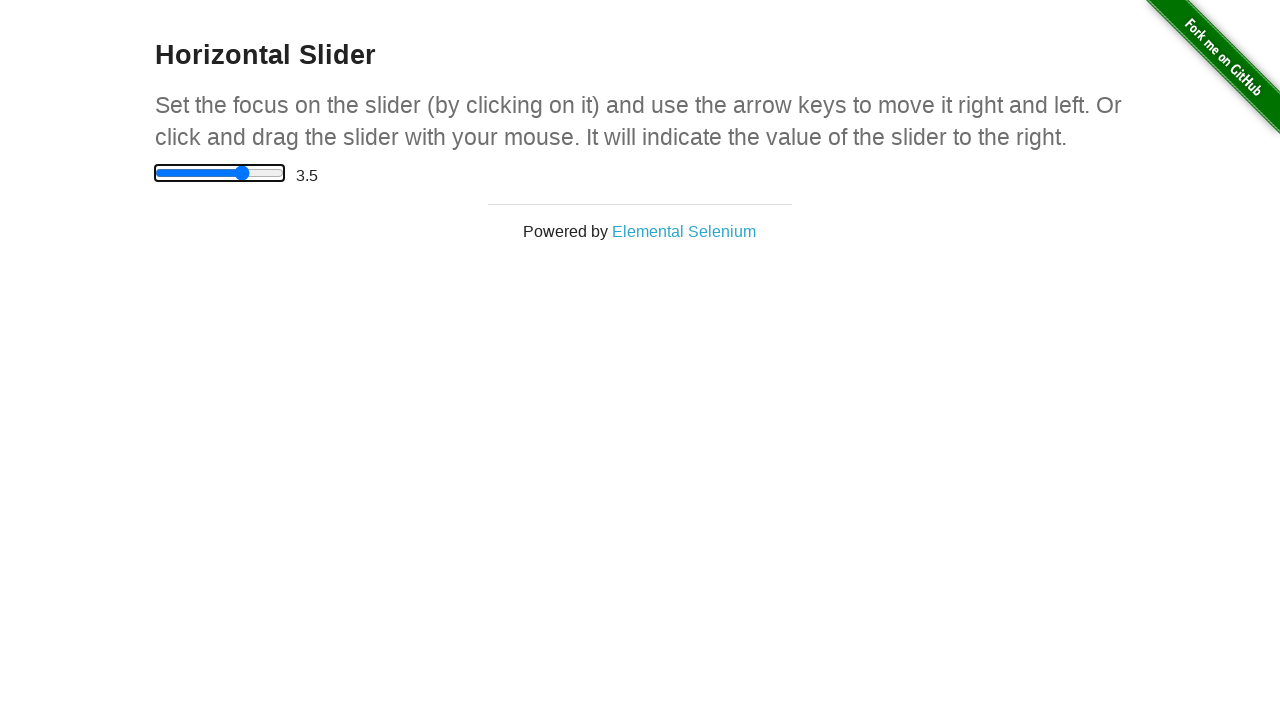

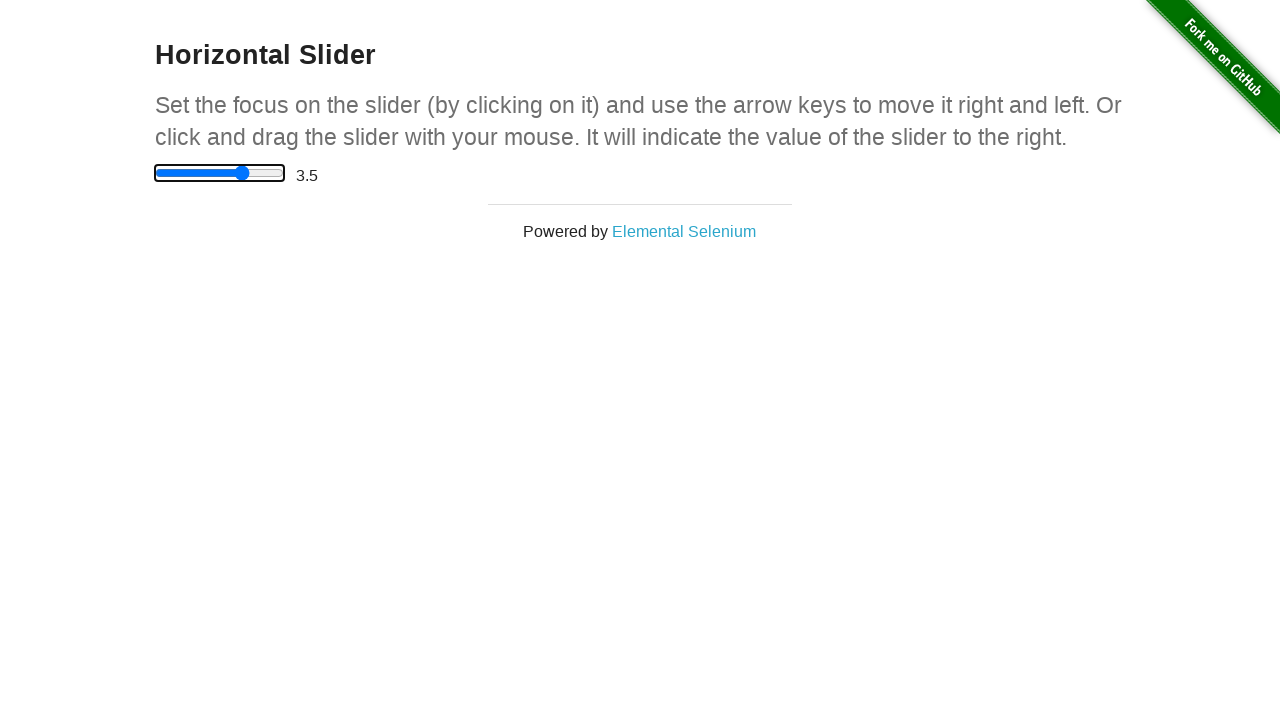